Verifies product image dimensions on the socks page

Starting URL: https://www.glendale.com

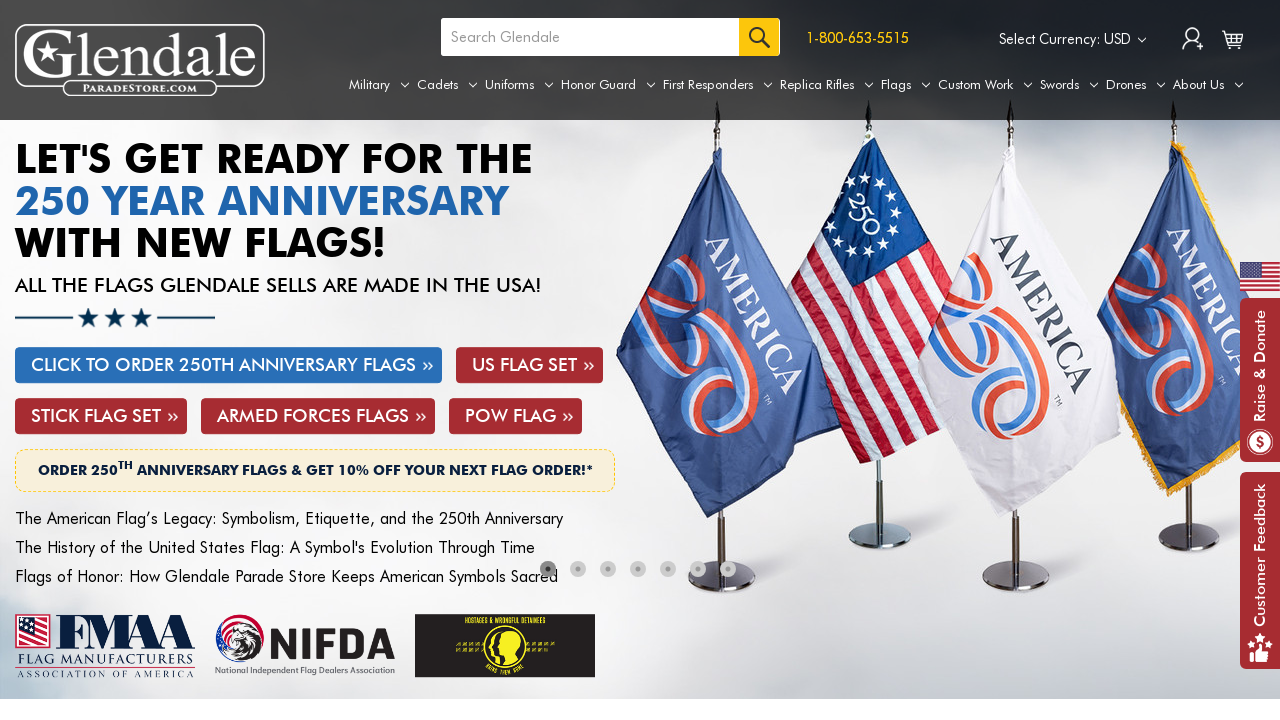

Hovered over Uniforms tab to reveal submenu at (519, 85) on a[aria-label='Uniforms']
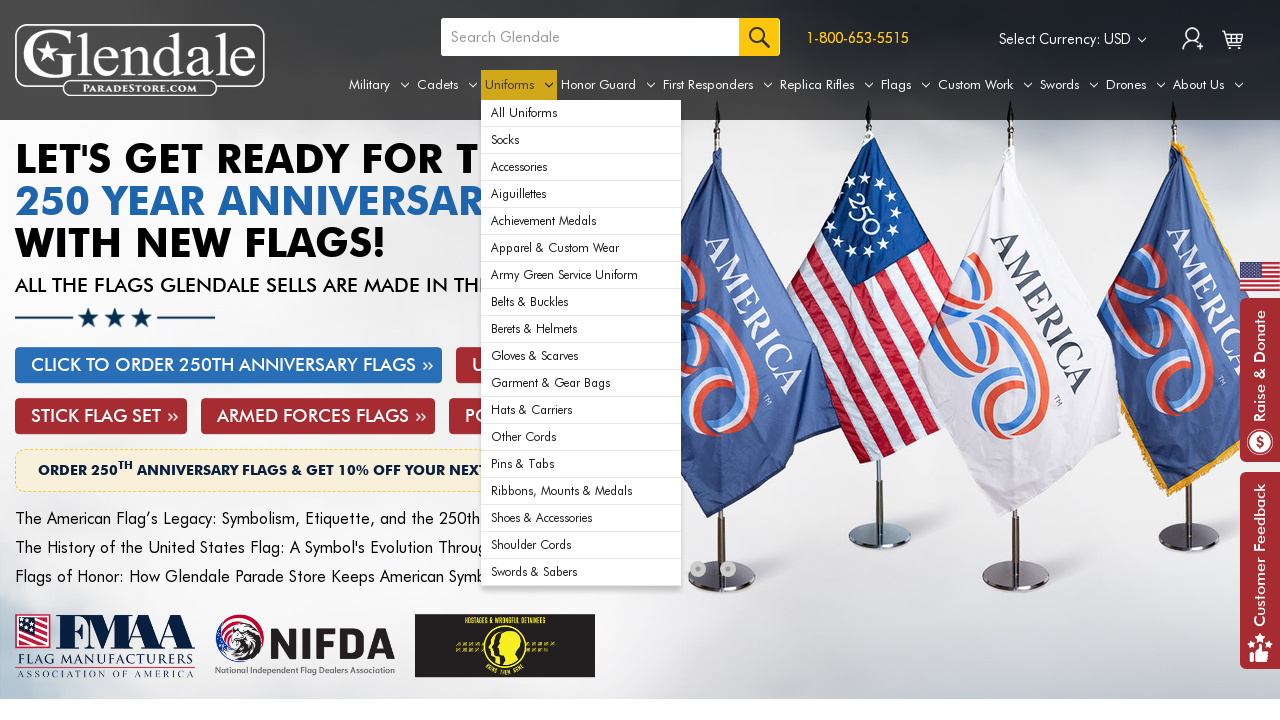

Clicked on Socks link from Uniforms submenu at (581, 140) on div#navPages-29 ul.navPage-subMenu-list li:nth-child(2) a
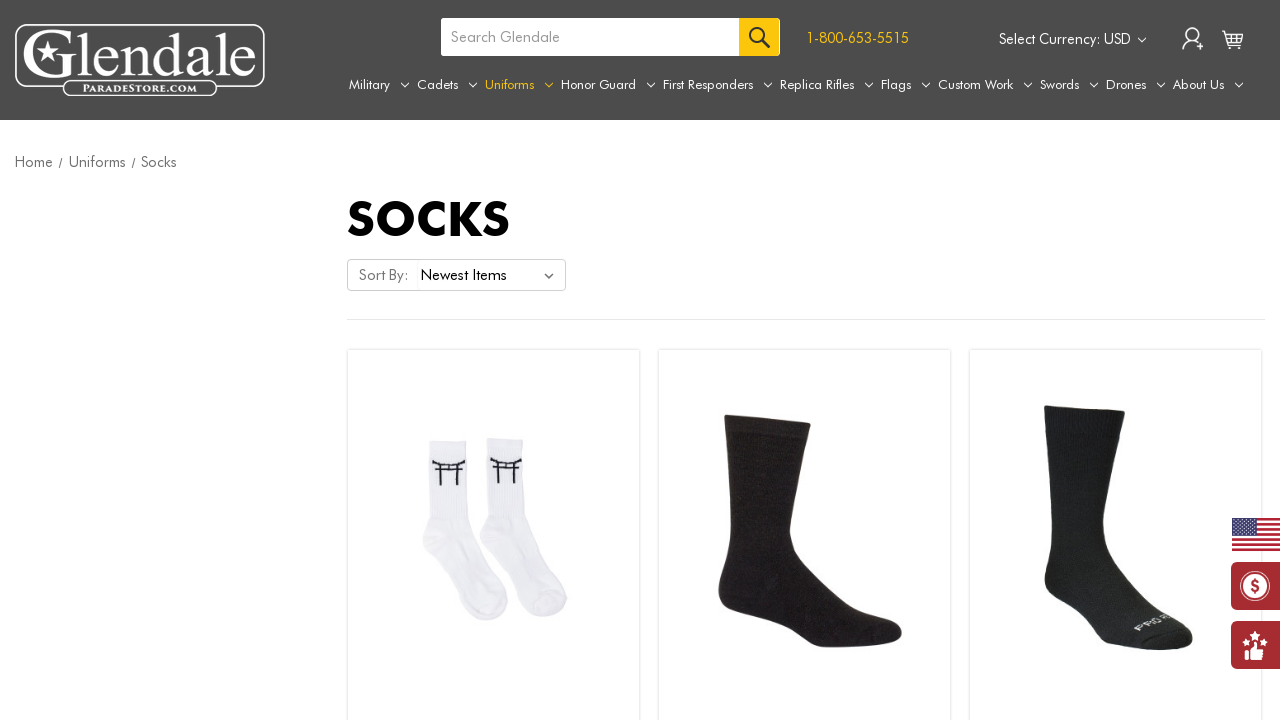

Product images loaded on socks page
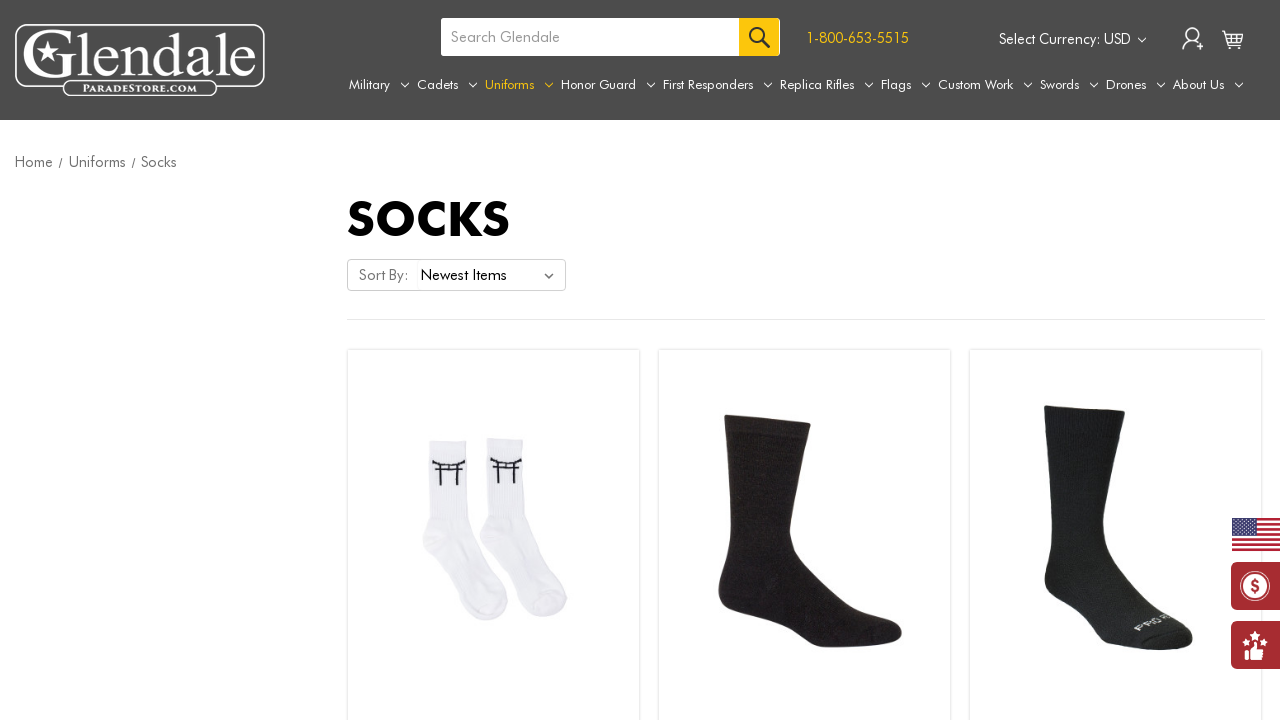

Retrieved all product image elements
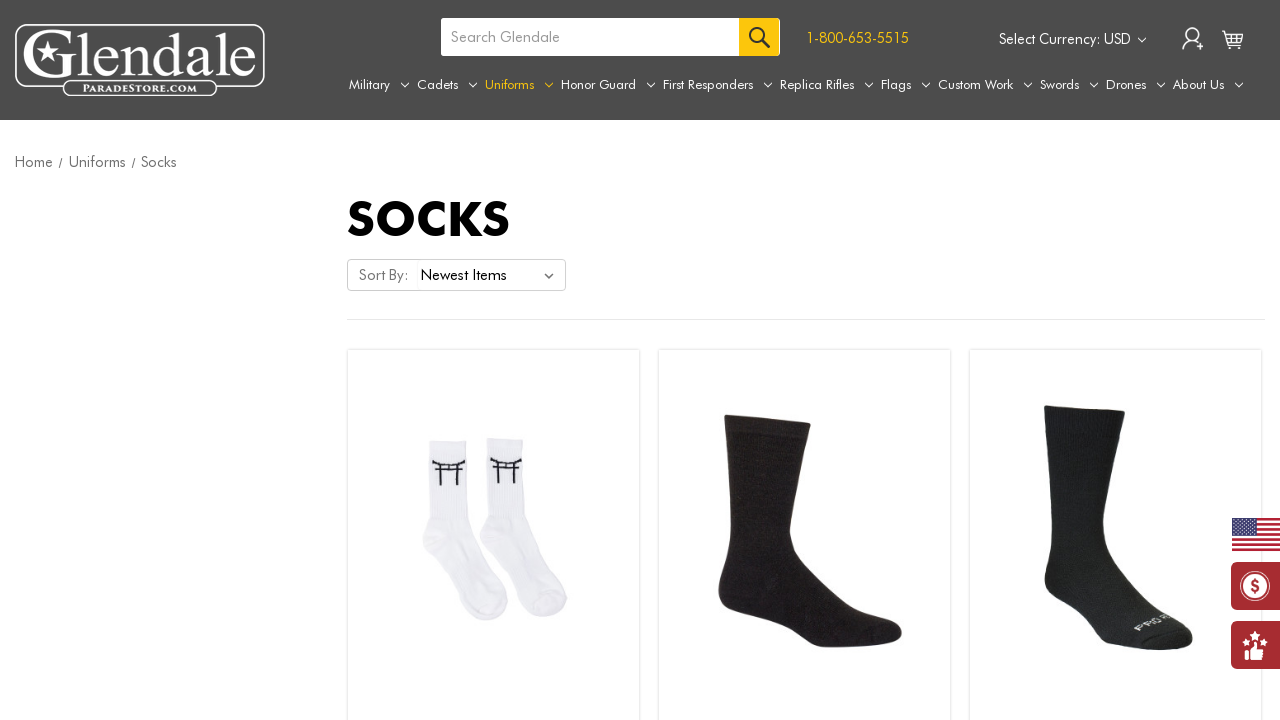

Verified product image dimensions - width: 264.046875, height: 348
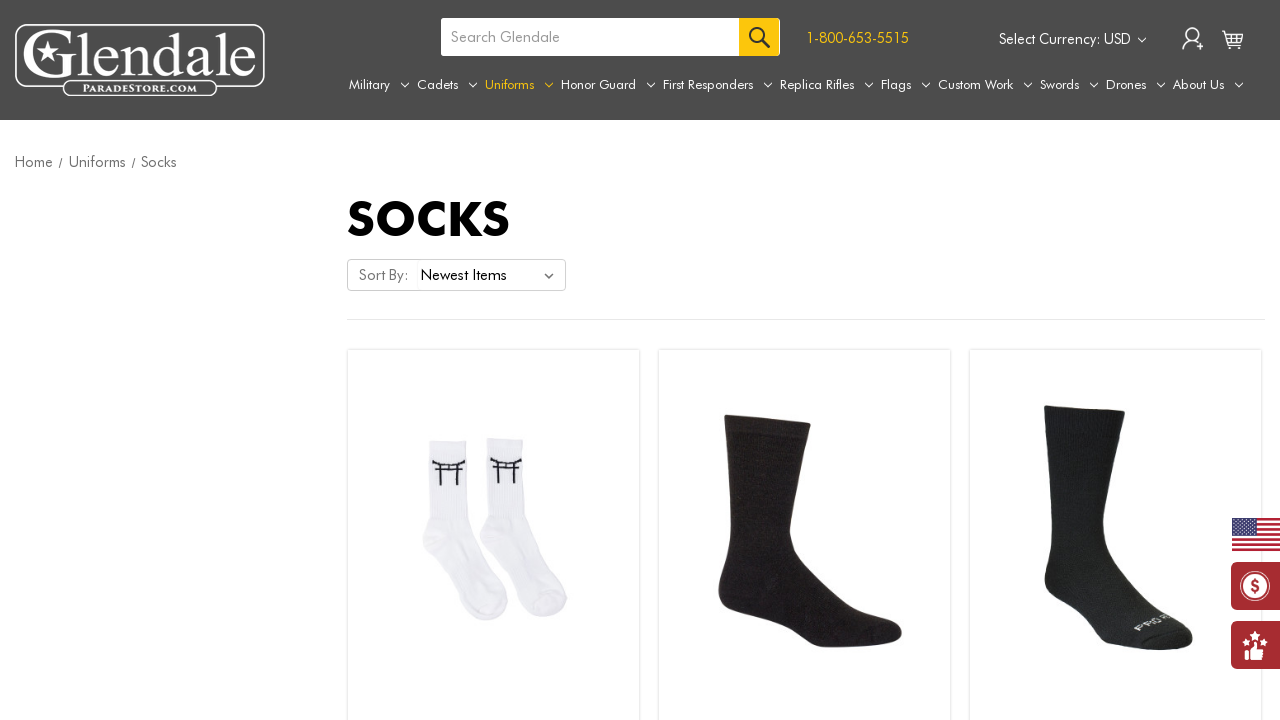

Verified product image dimensions - width: 264.046875, height: 348
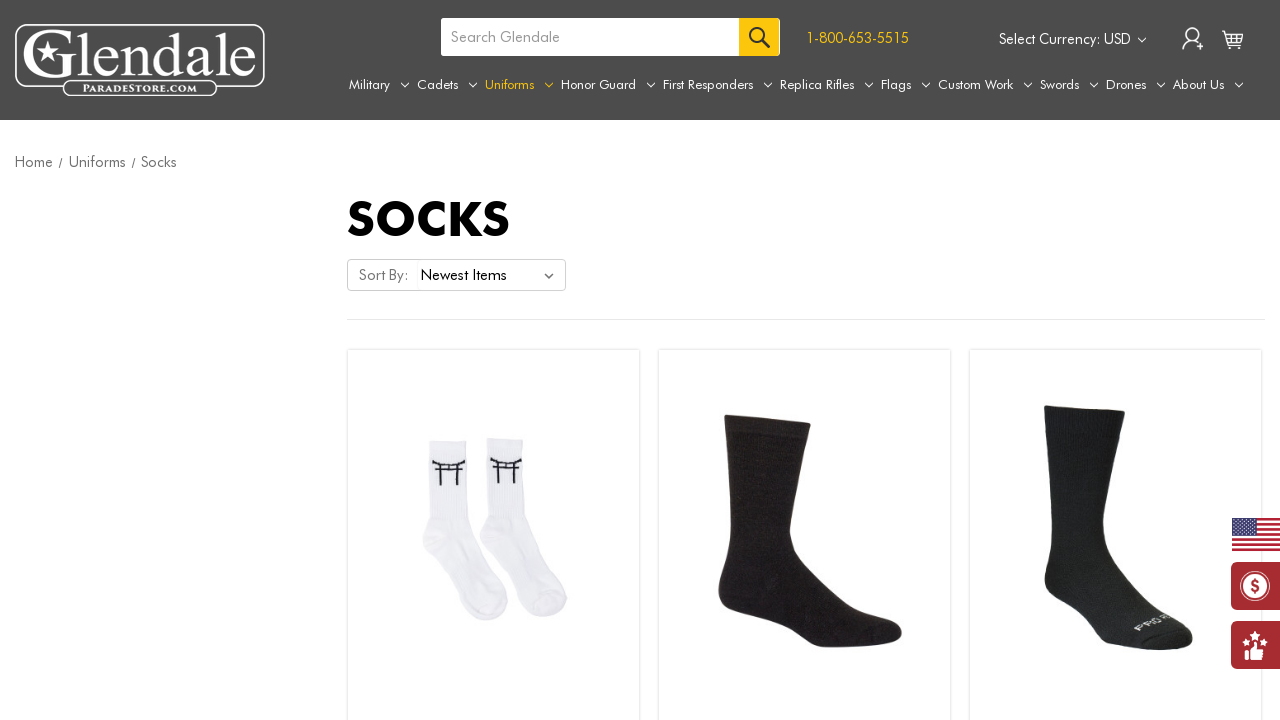

Verified product image dimensions - width: 264.046875, height: 348
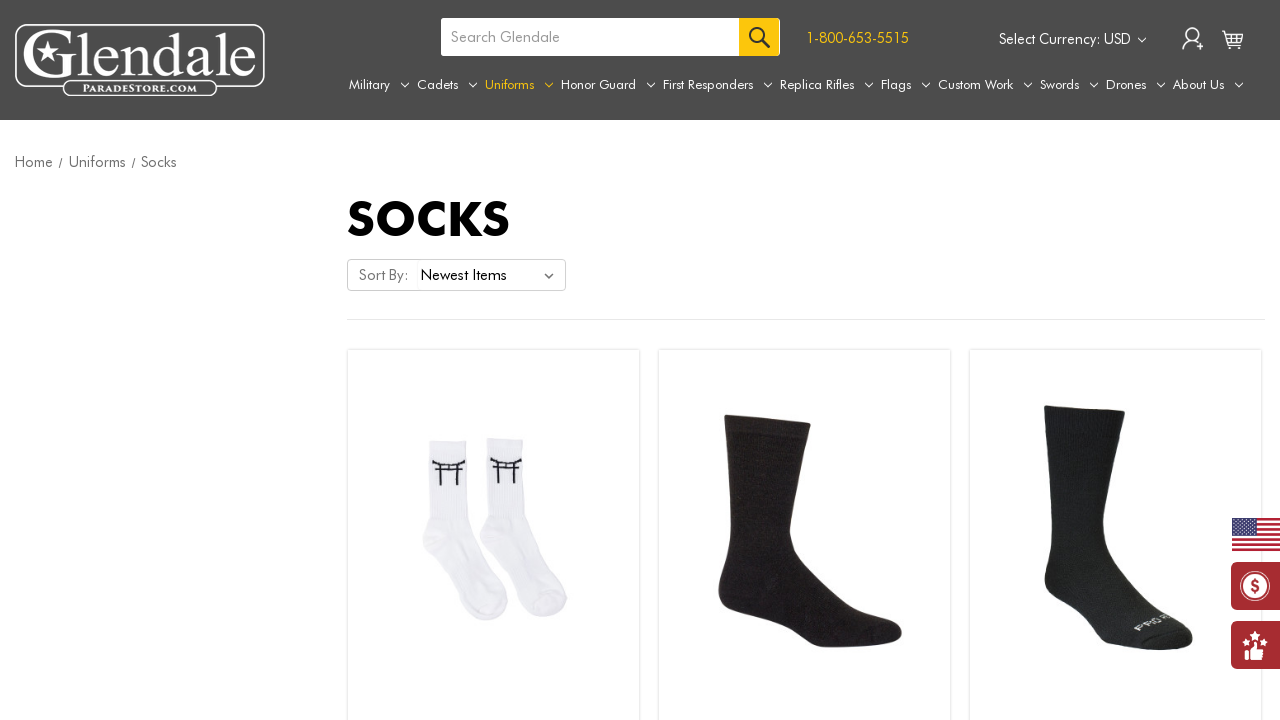

Verified product image dimensions - width: 264.046875, height: 348
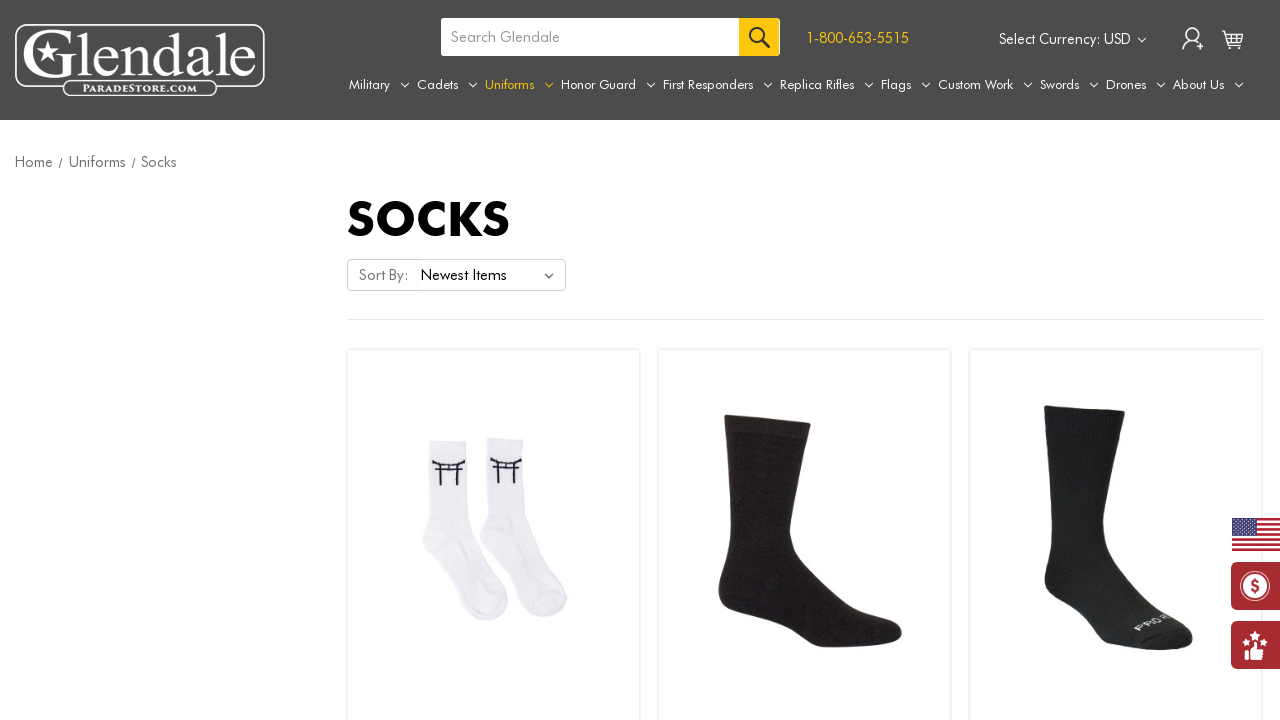

Verified product image dimensions - width: 264.046875, height: 348
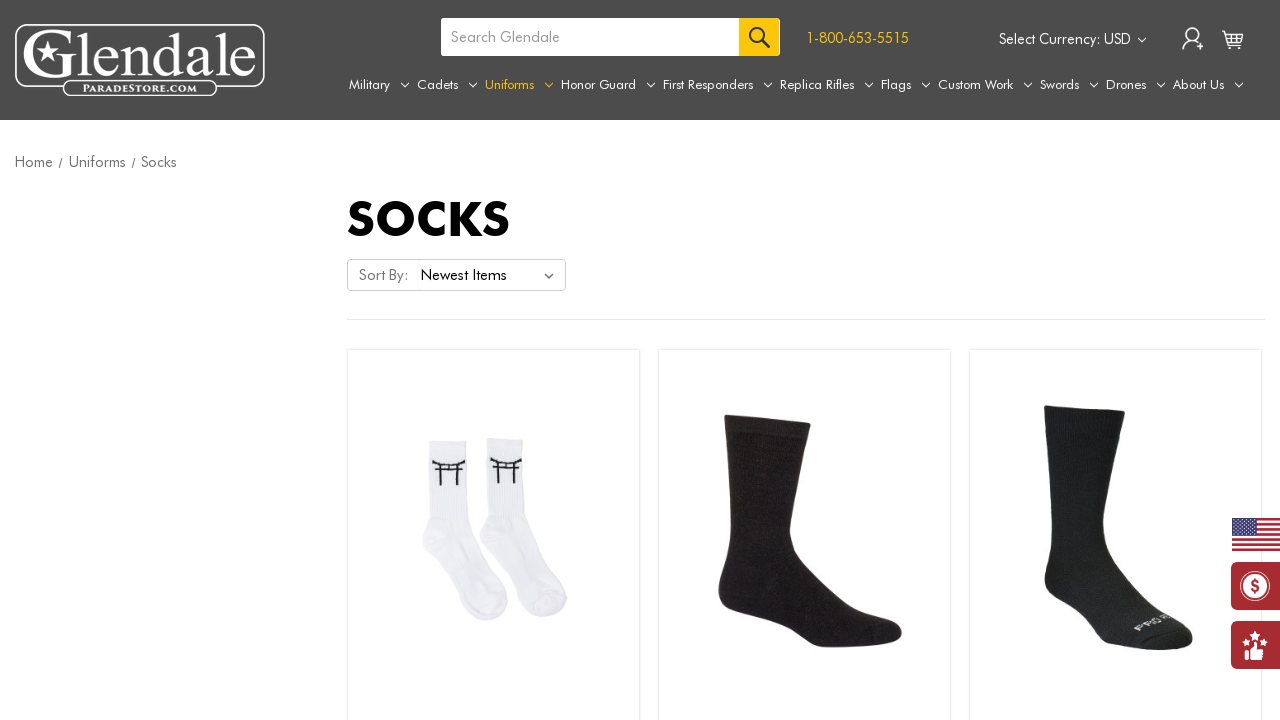

Verified product image dimensions - width: 264.046875, height: 348
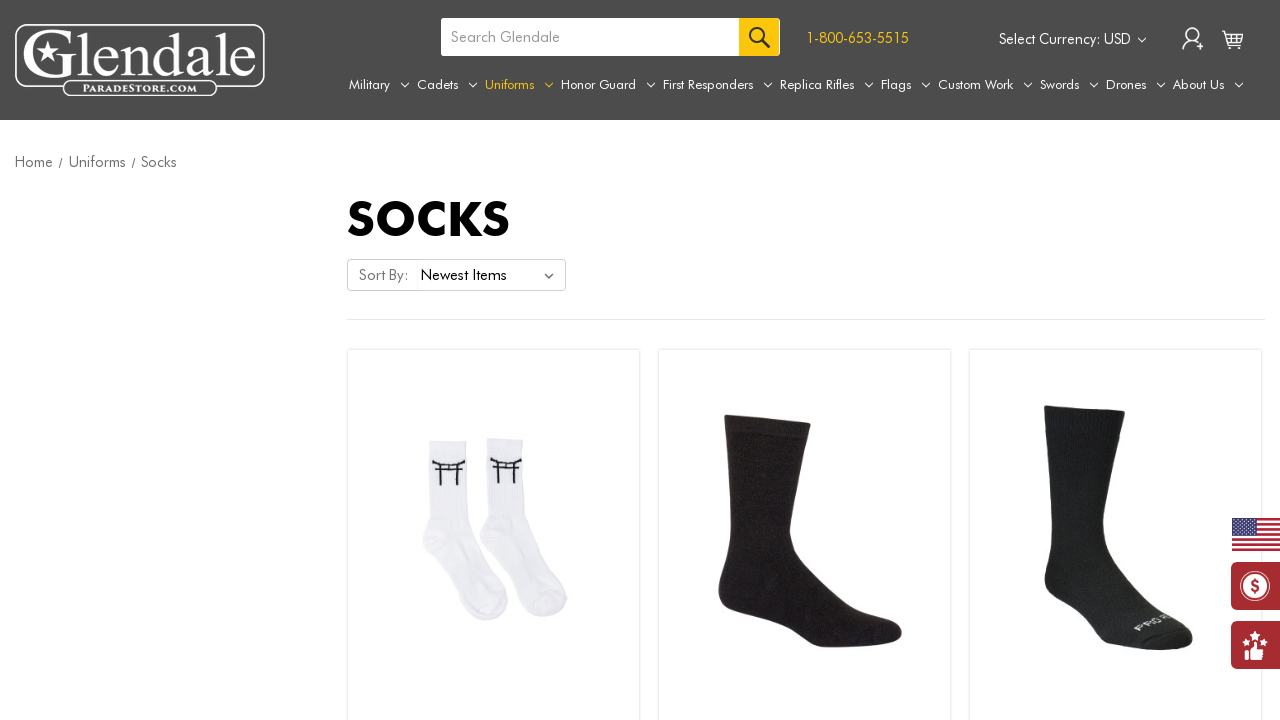

Verified product image dimensions - width: 264.046875, height: 348
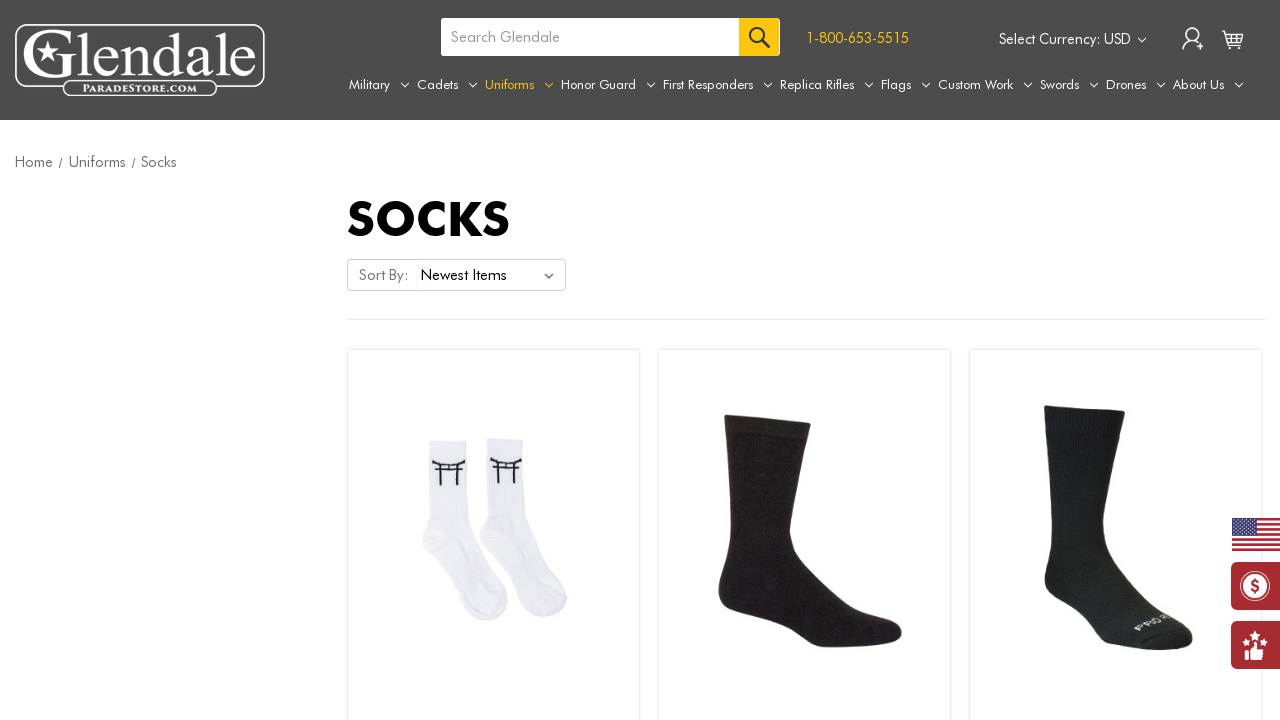

Verified product image dimensions - width: 264.046875, height: 348
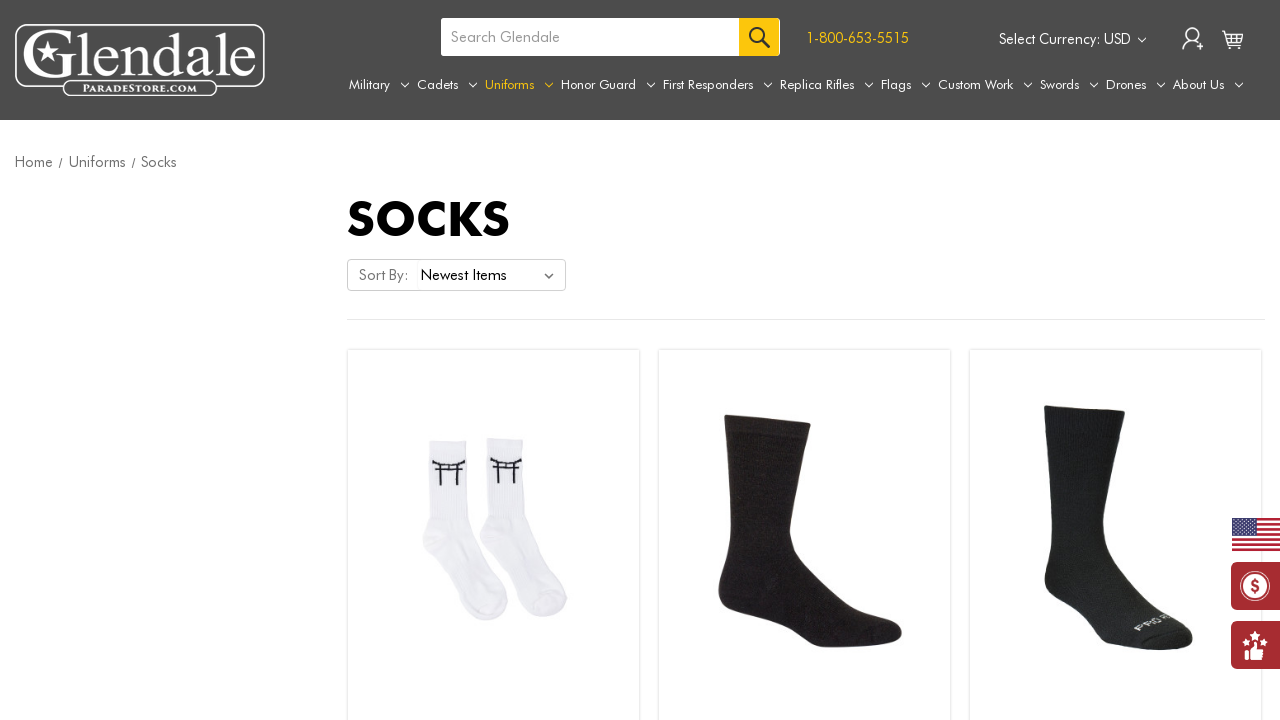

Verified product image dimensions - width: 264.046875, height: 348
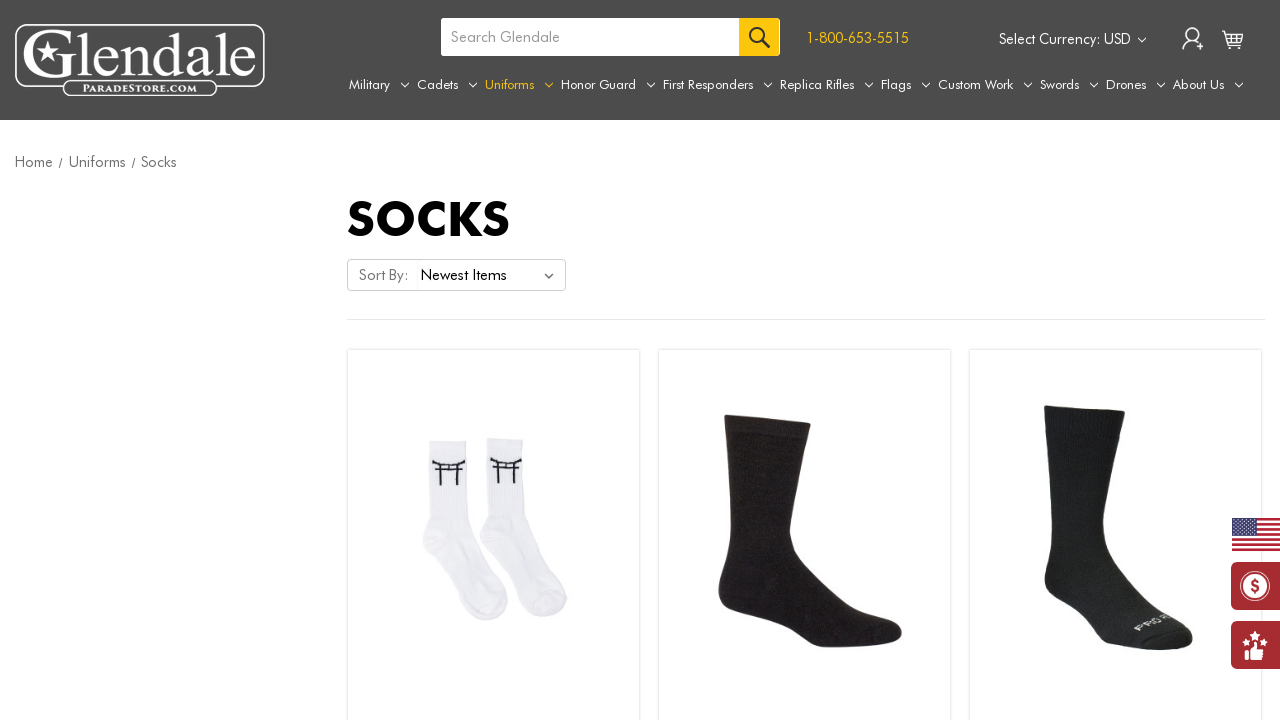

Verified product image dimensions - width: 264.046875, height: 348
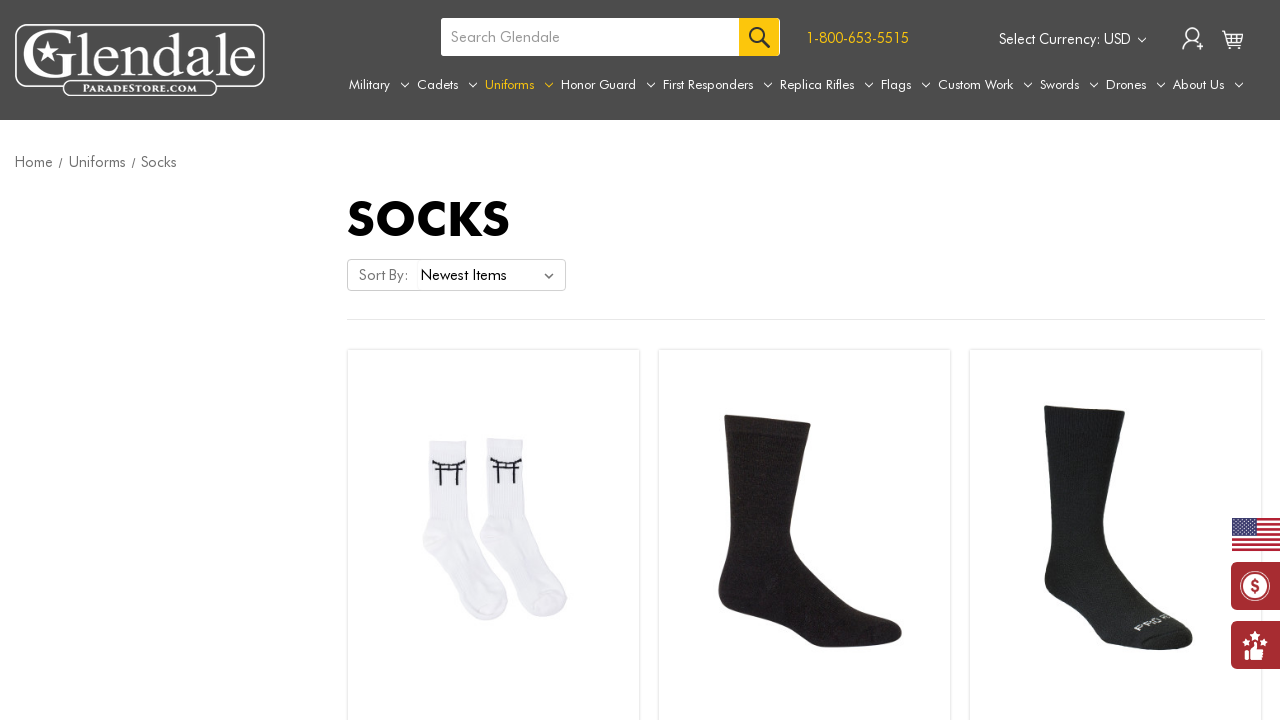

Verified product image dimensions - width: 264.046875, height: 348
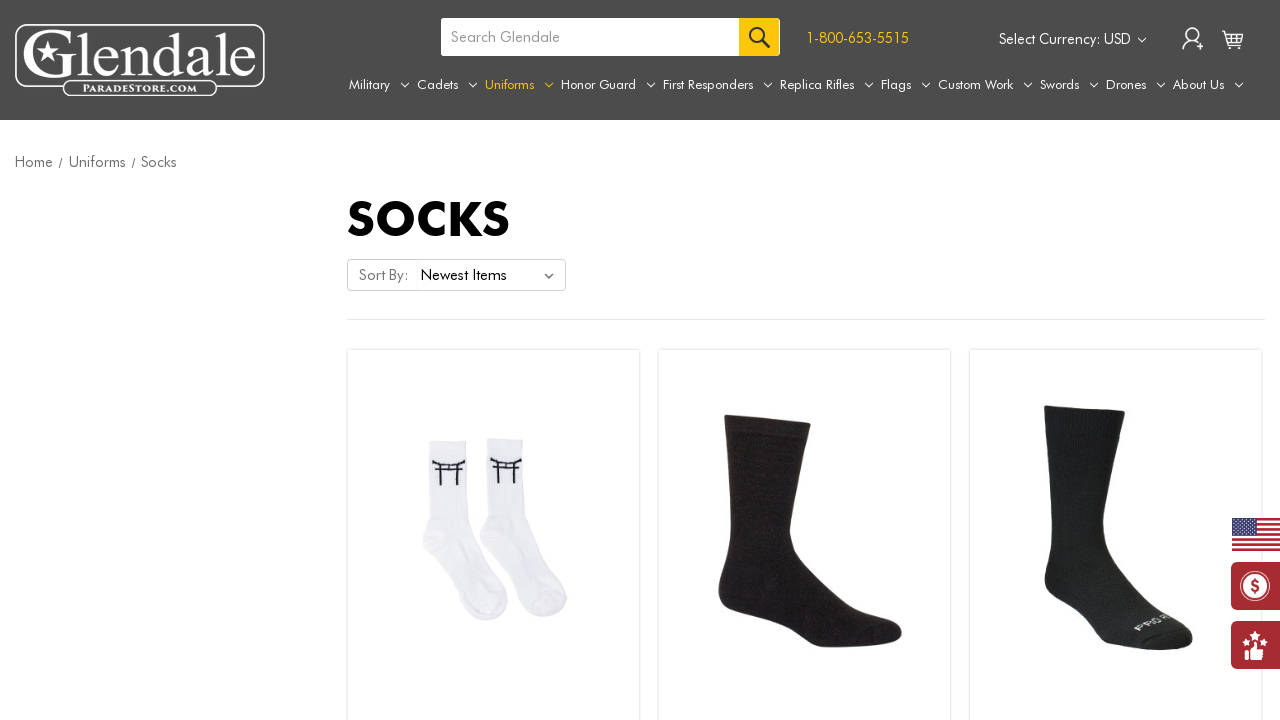

Verified product image dimensions - width: 264.046875, height: 348
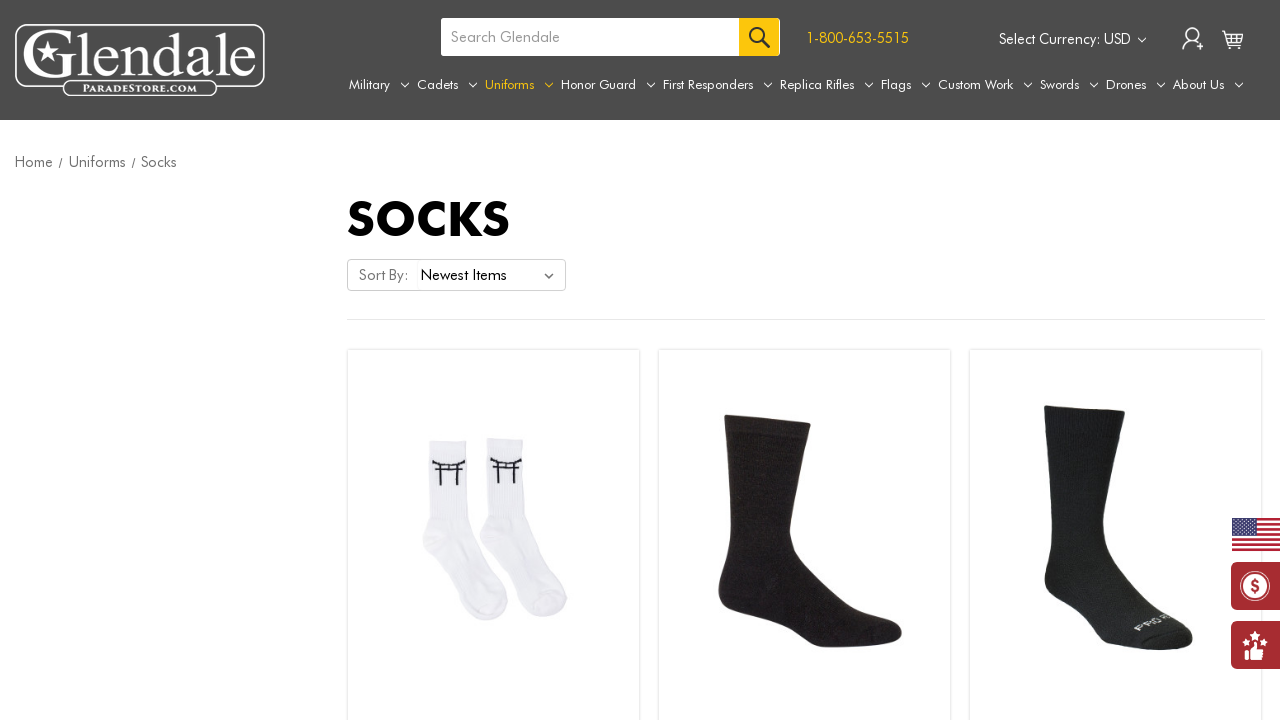

Verified product image dimensions - width: 264.046875, height: 348
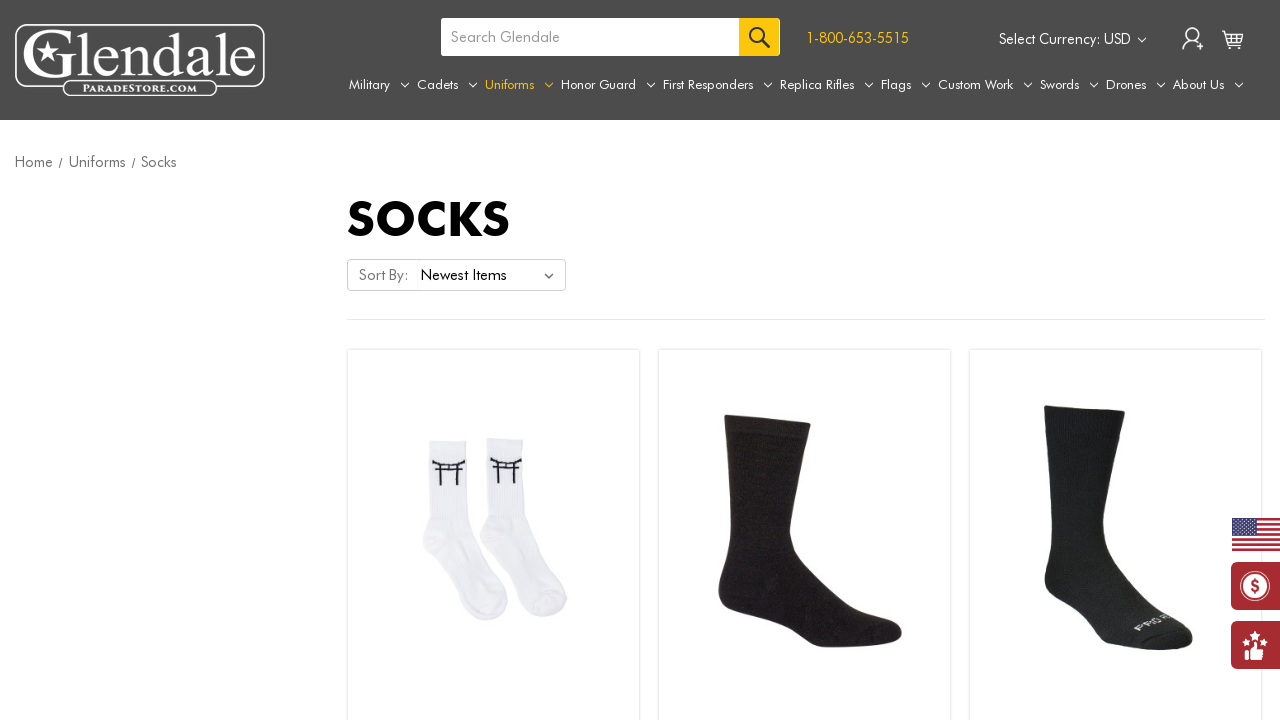

Verified product image dimensions - width: 264.046875, height: 348
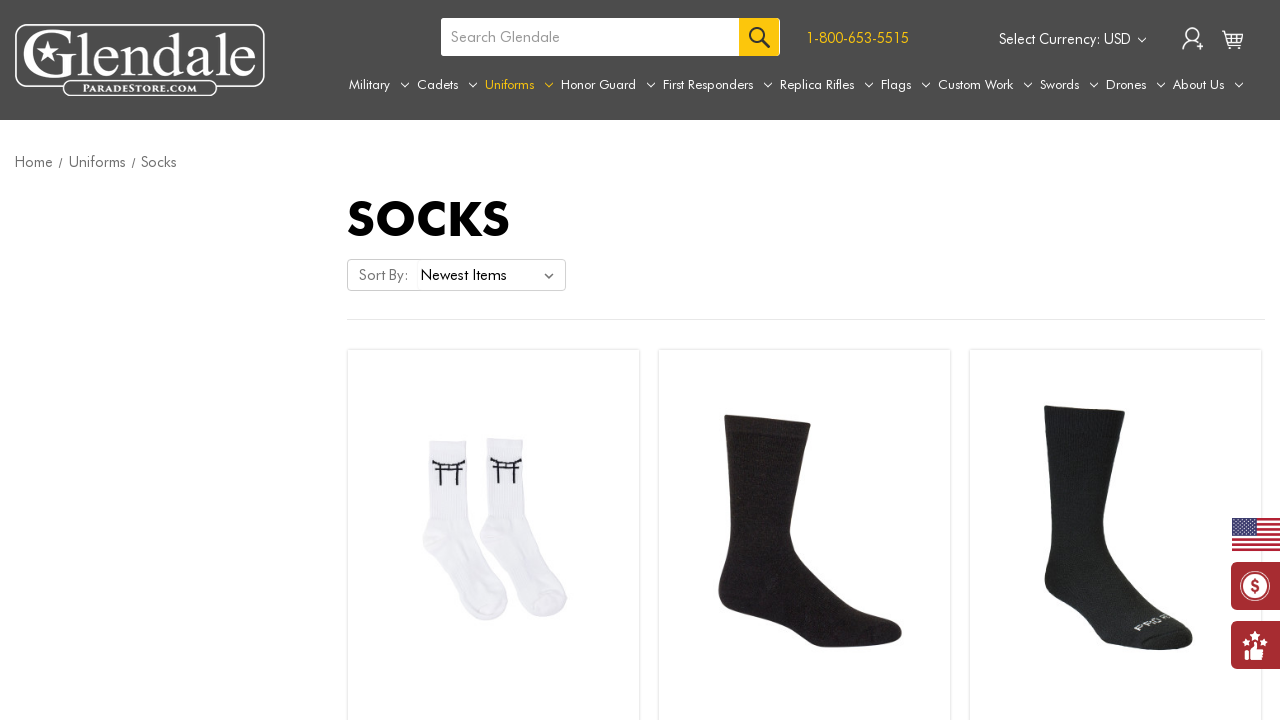

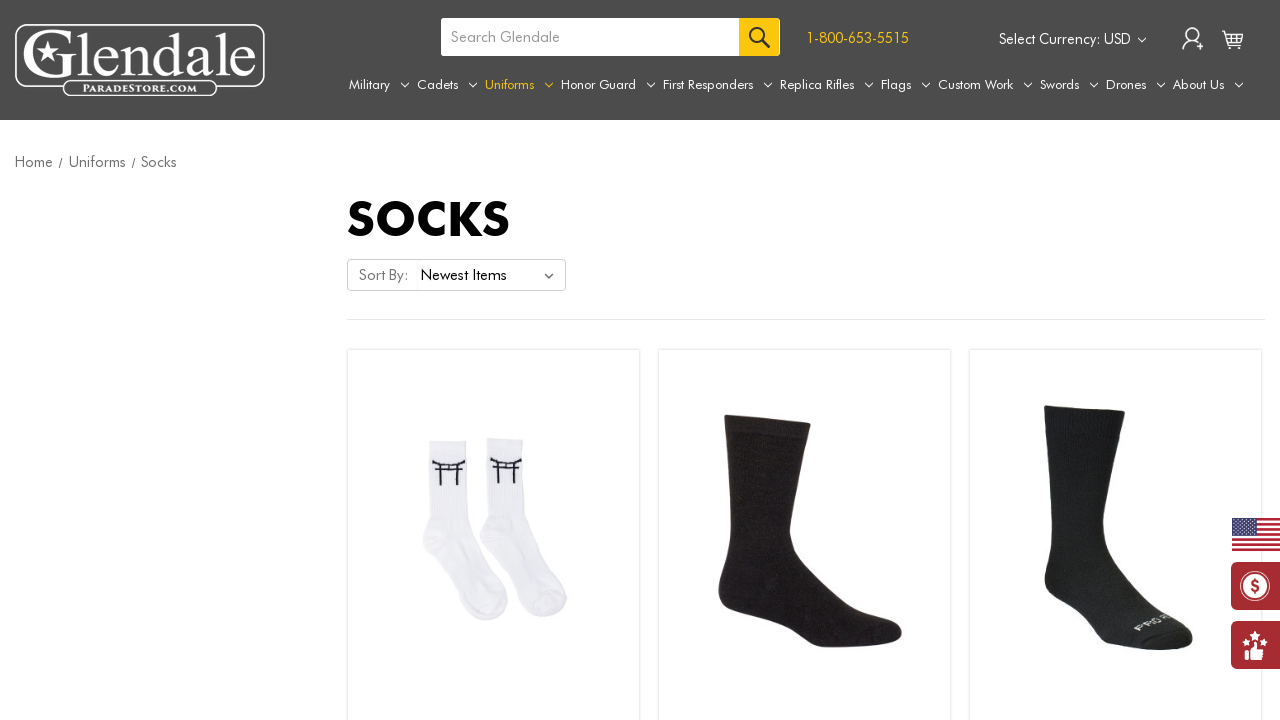